Tests form validation by submitting a firstname with more than 30 characters

Starting URL: http://testingchallenges.thetestingmap.org/index.php

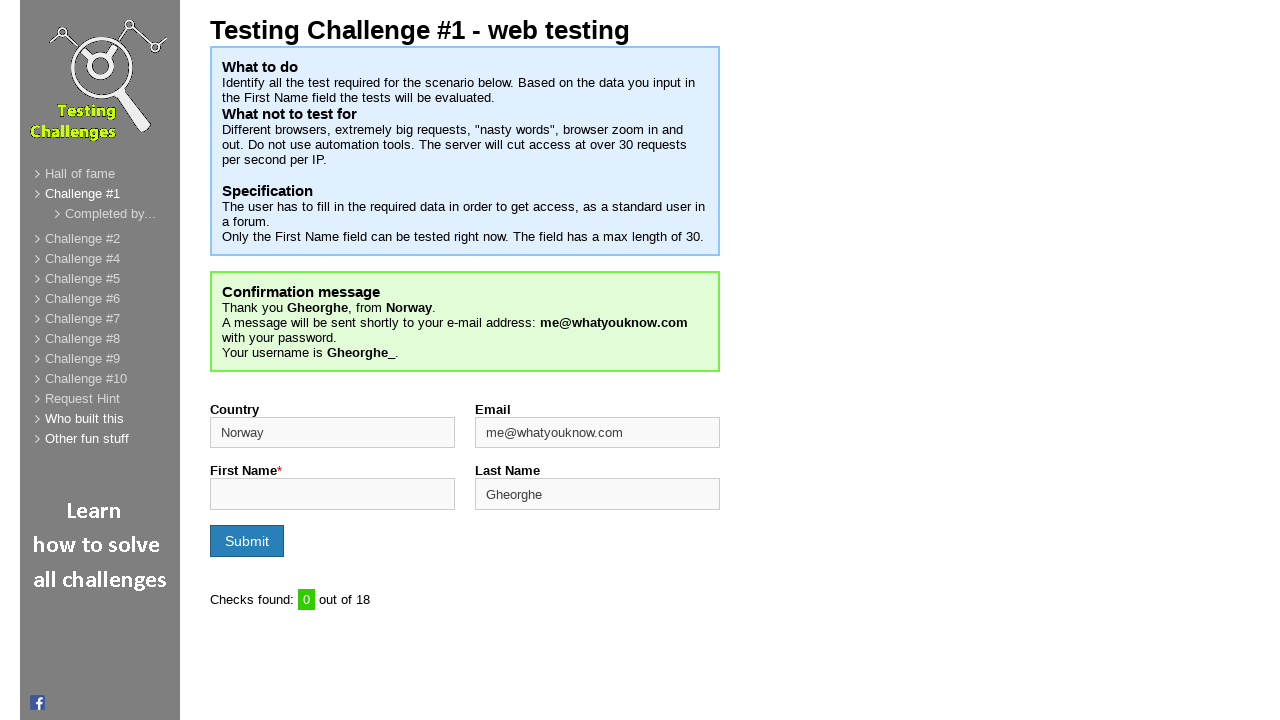

Filled firstname field with string longer than 30 characters on #firstname
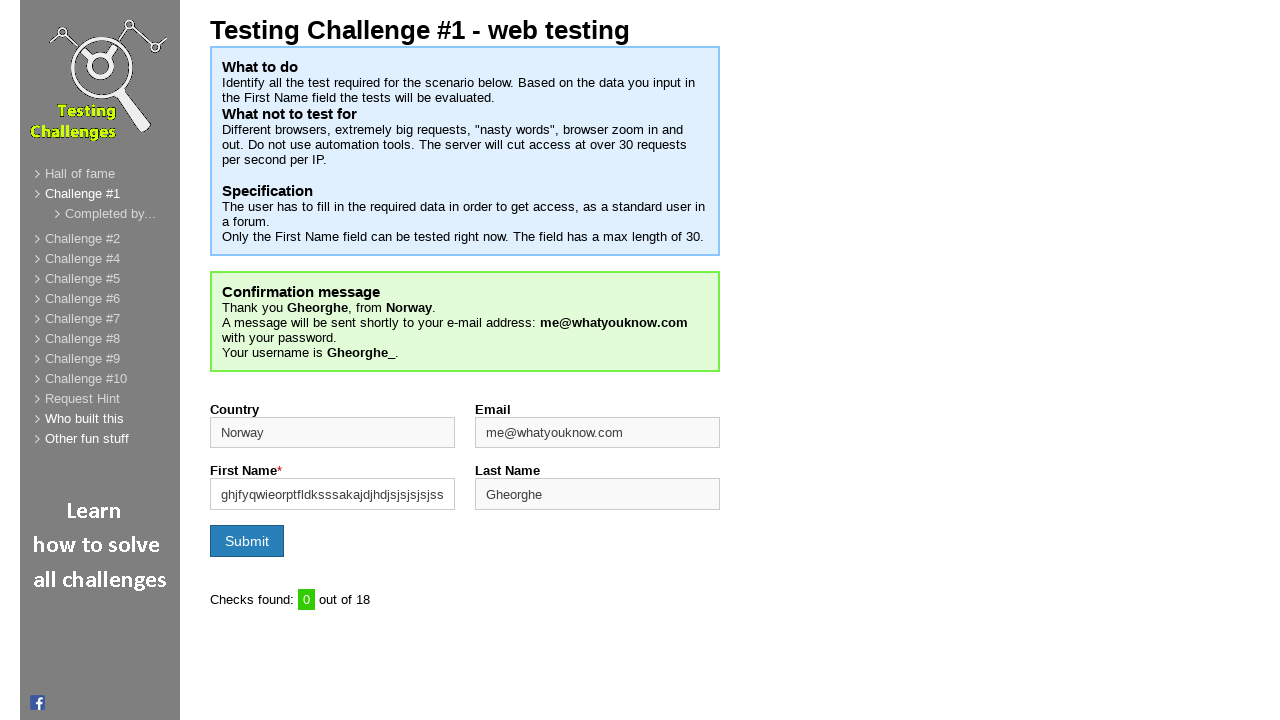

Clicked submit button to test form validation at (247, 541) on input[name='formSubmit']
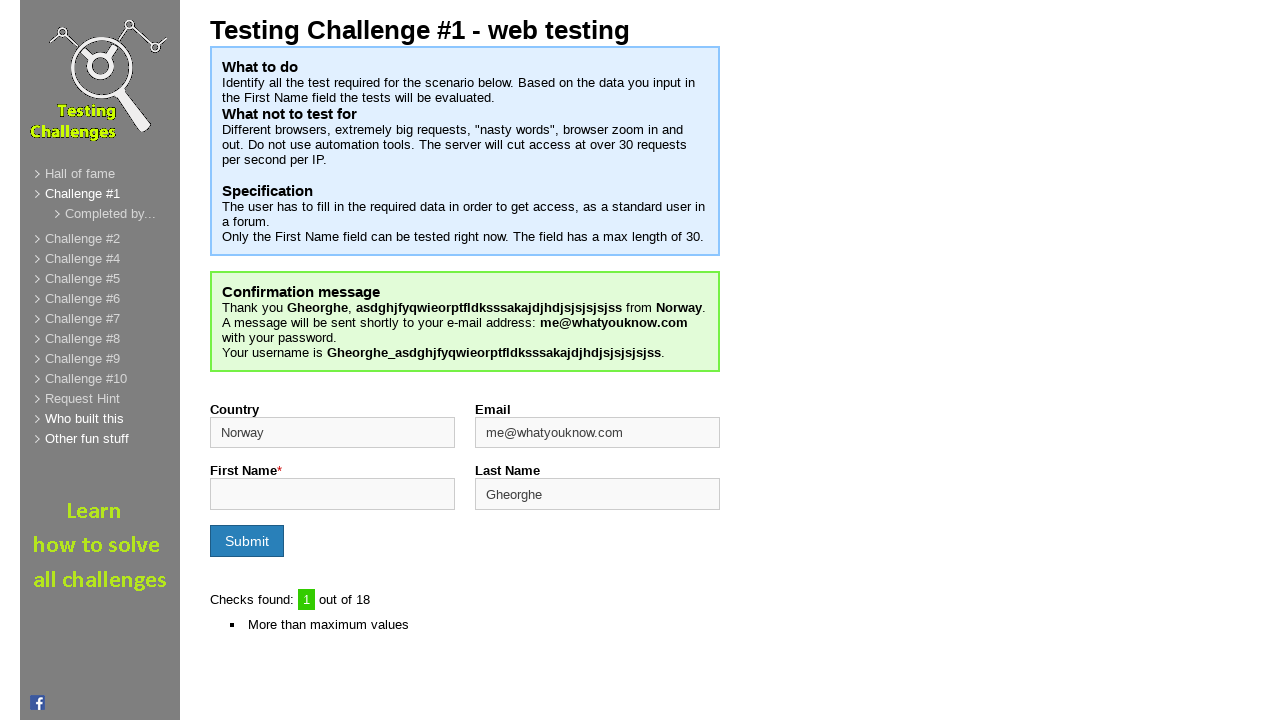

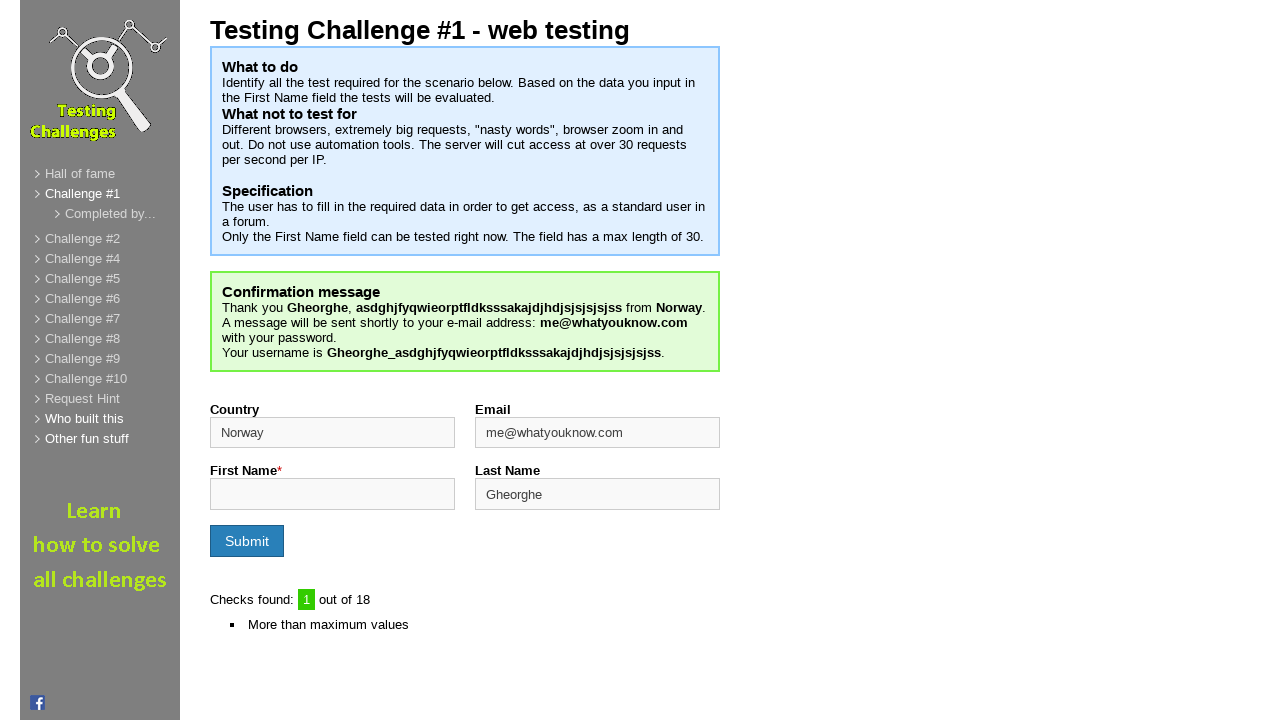